Navigates to a demo application page, clicks on the "Web Table" section to open the web table page, and verifies the page URL is correct

Starting URL: https://demoapps.qspiders.com/ui/alert?sublist=0

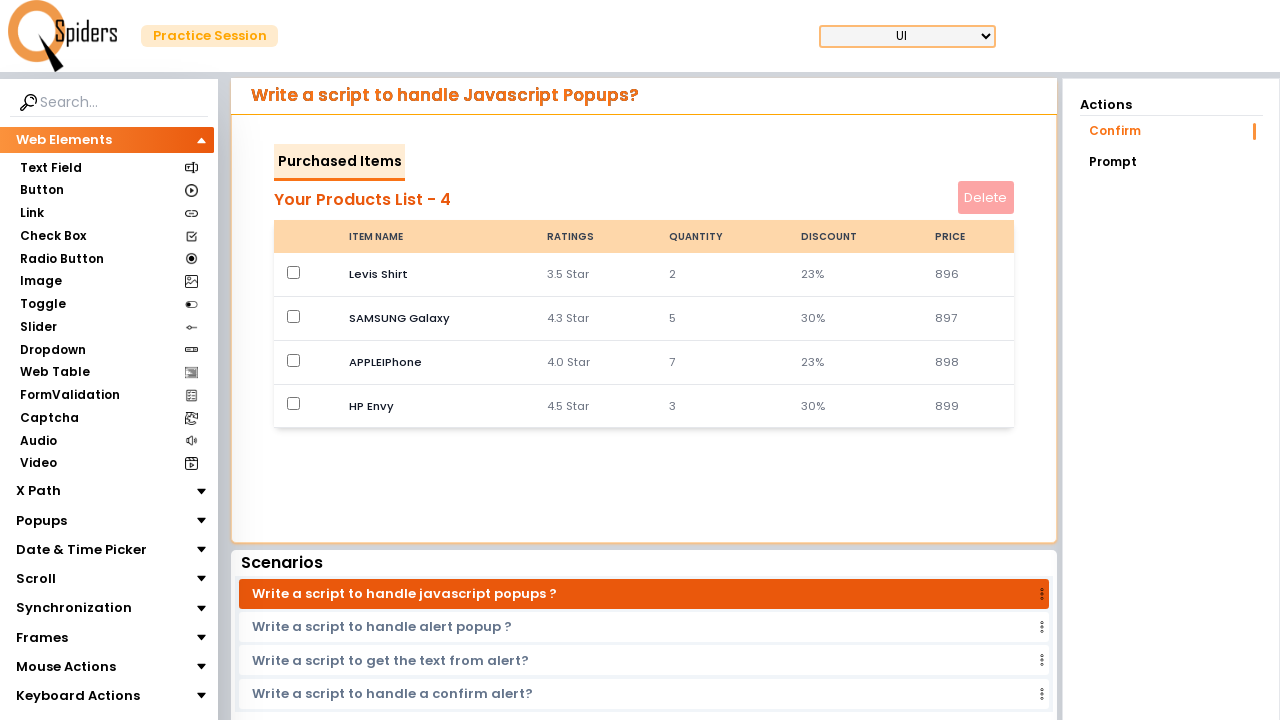

Clicked on 'Web Table' section at (54, 373) on xpath=//section[text()='Web Table']
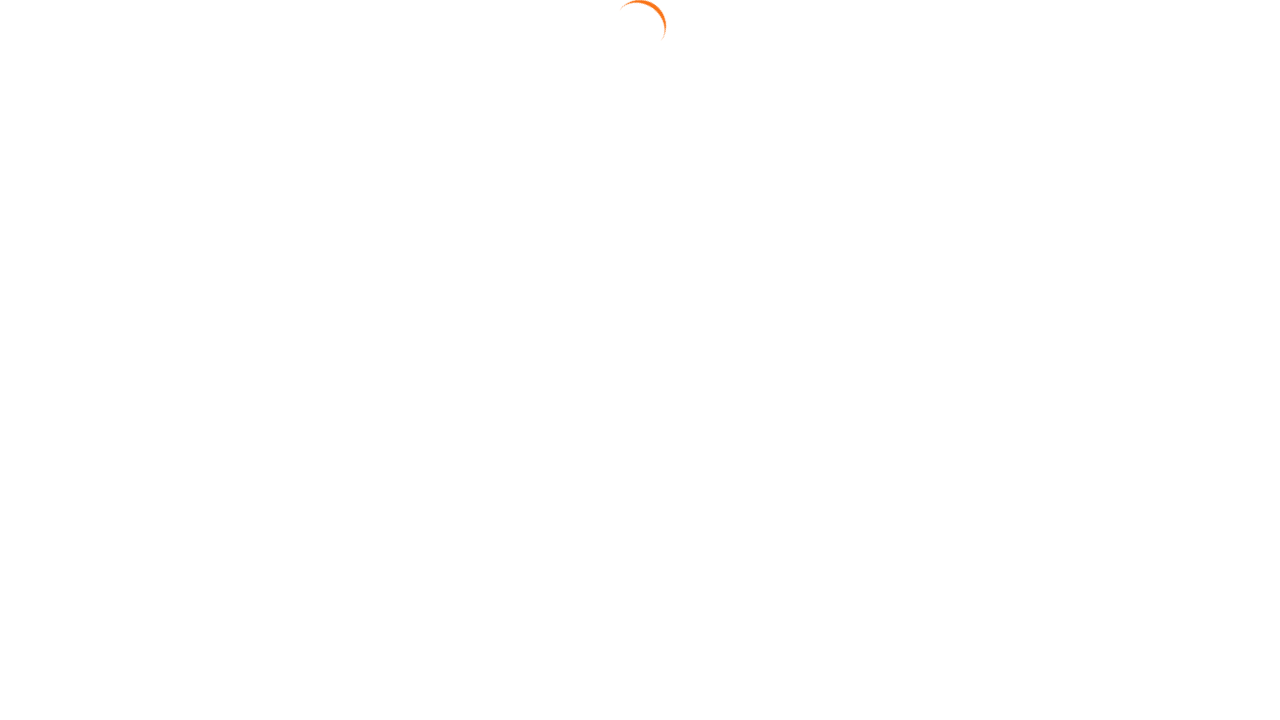

Navigated to Web Table page - URL verified as https://demoapps.qspiders.com/ui/table
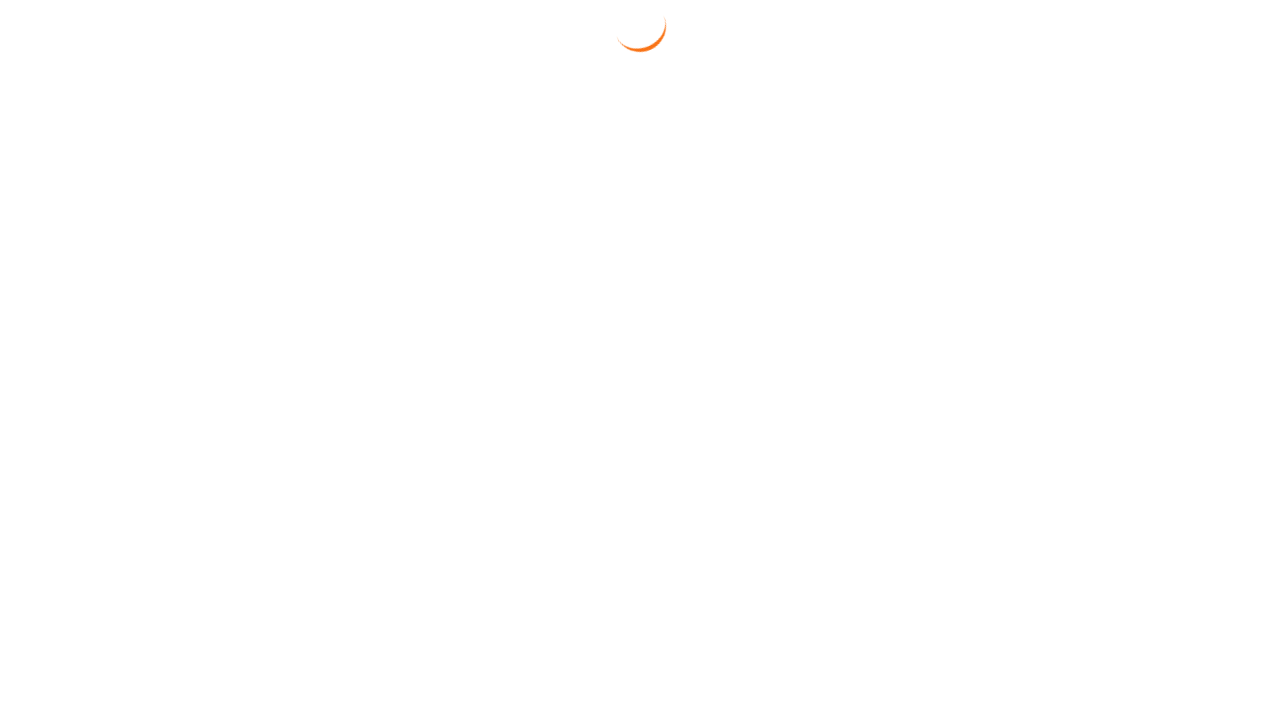

Table rows loaded and visible
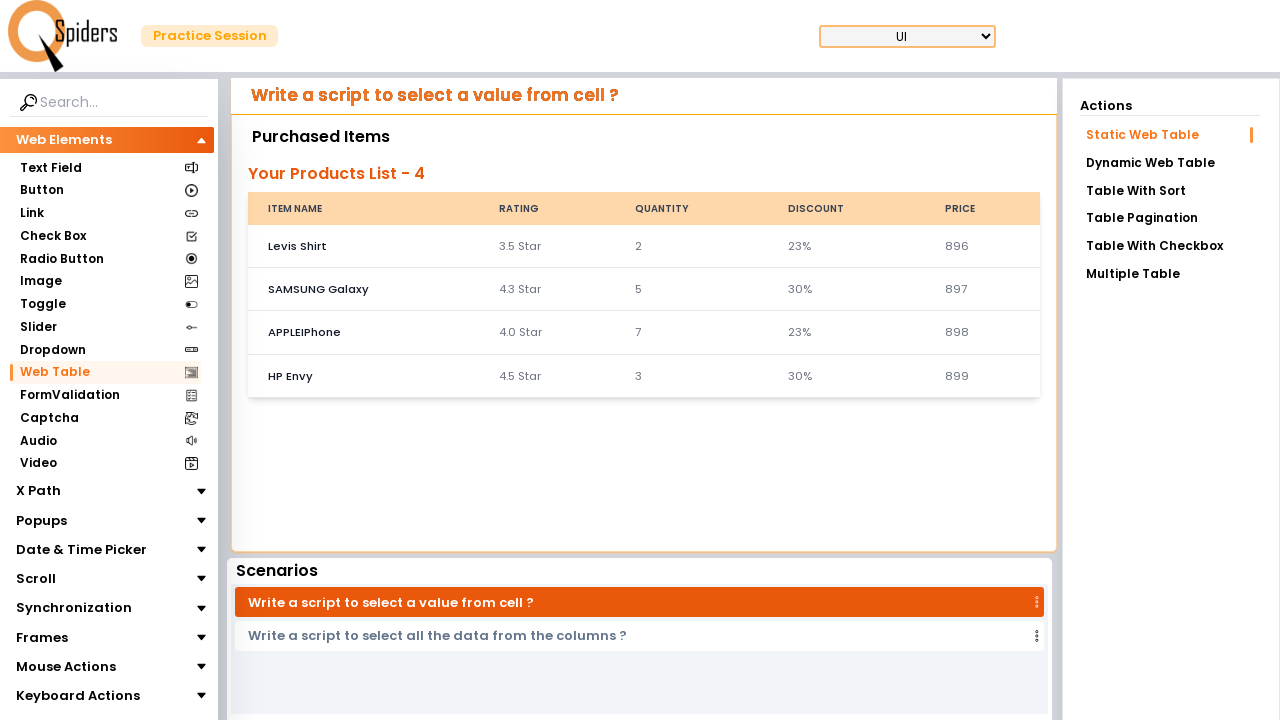

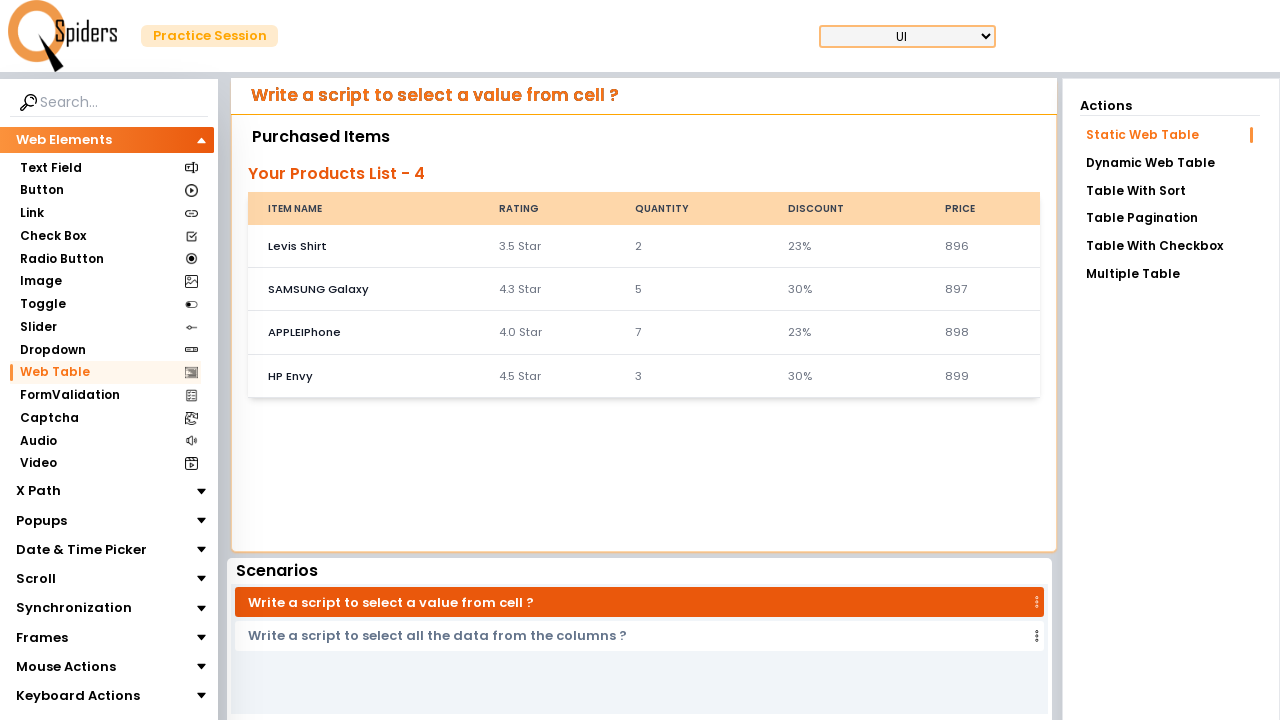